Tests nested iframe navigation by clicking on Frames link, then Nested Frames, switching to the top frame and then the left frame, and verifying the frame content displays "LEFT".

Starting URL: https://the-internet.herokuapp.com/

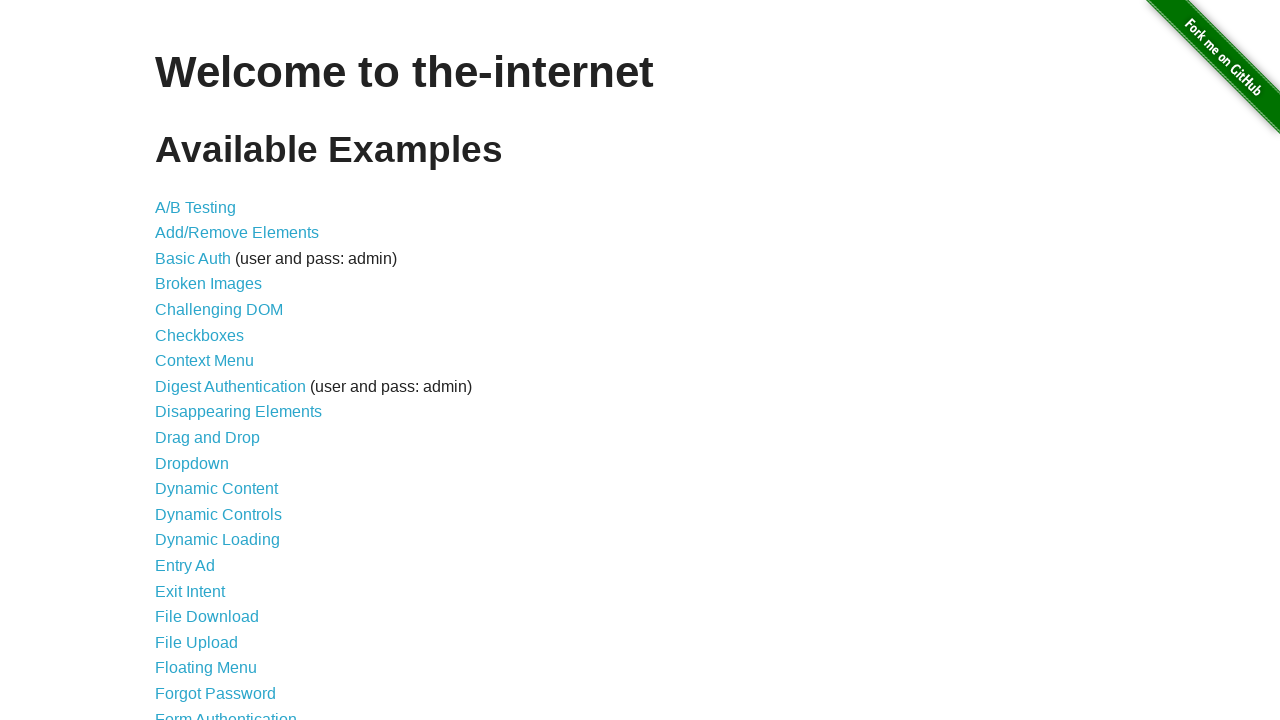

Clicked on Frames link at (182, 361) on xpath=//li//a[text()='Frames']
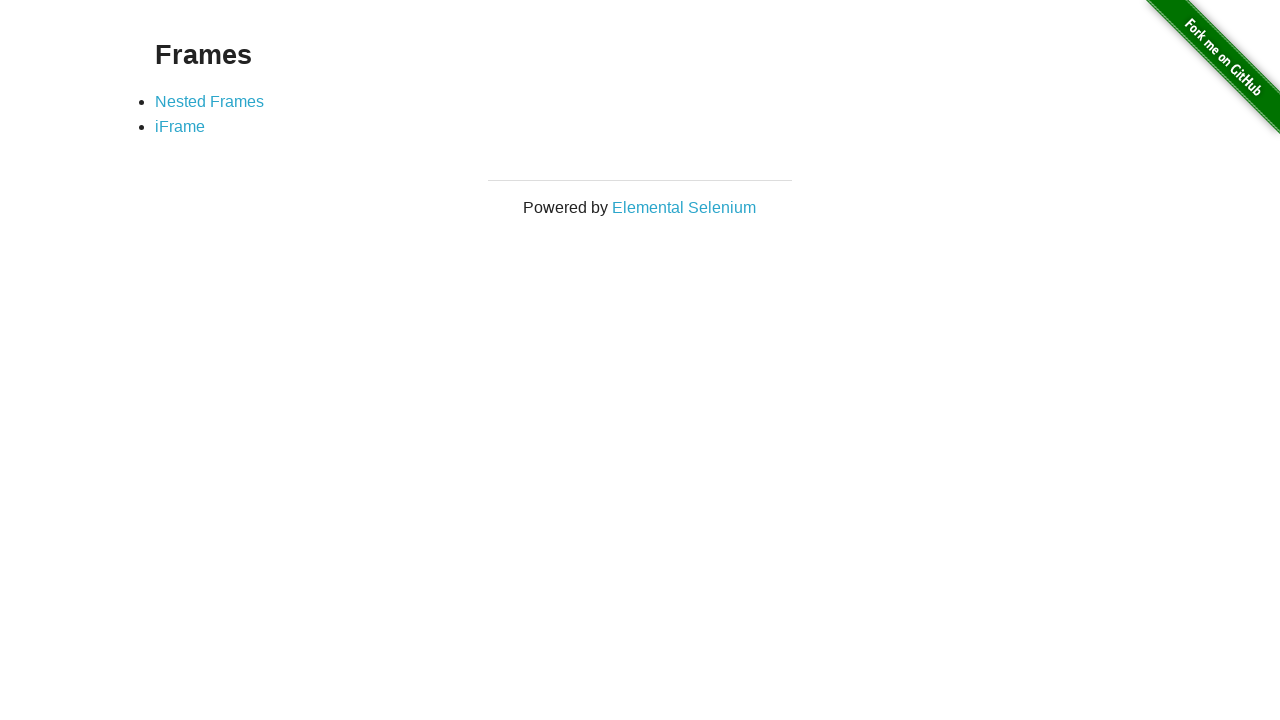

Clicked on Nested Frames link at (210, 101) on xpath=//a[text()='Nested Frames']
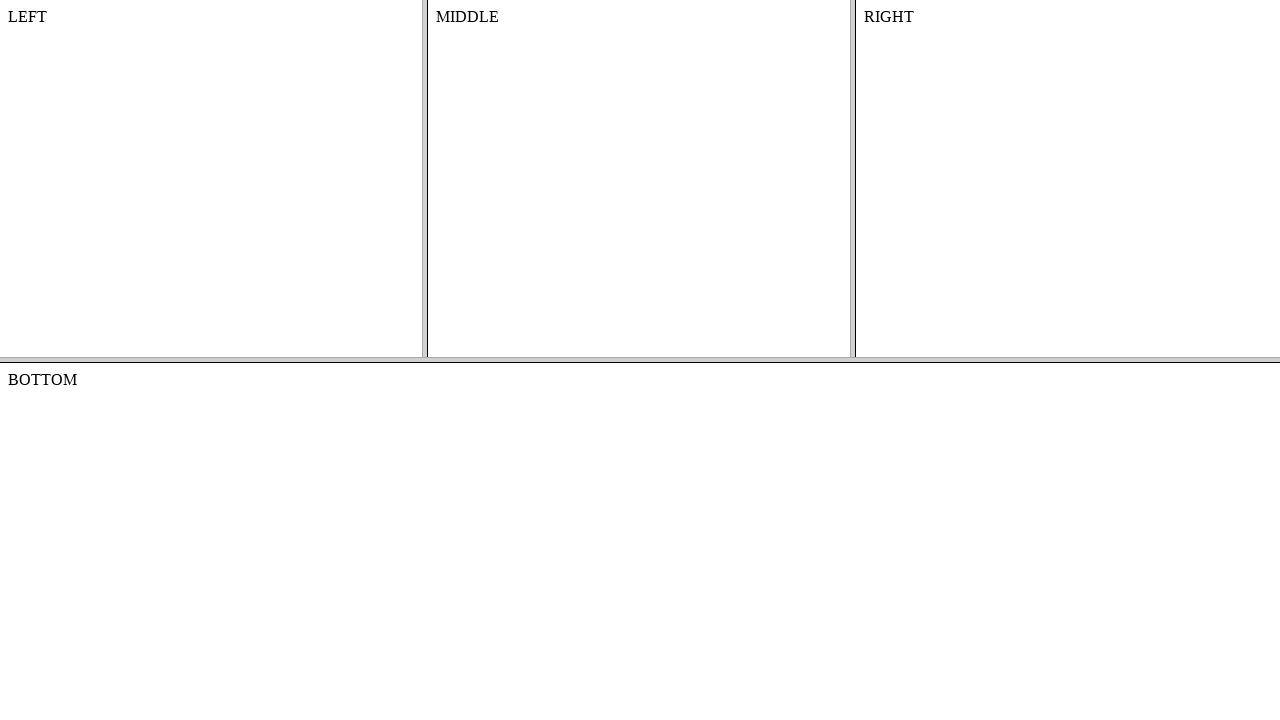

Switched to the top frame
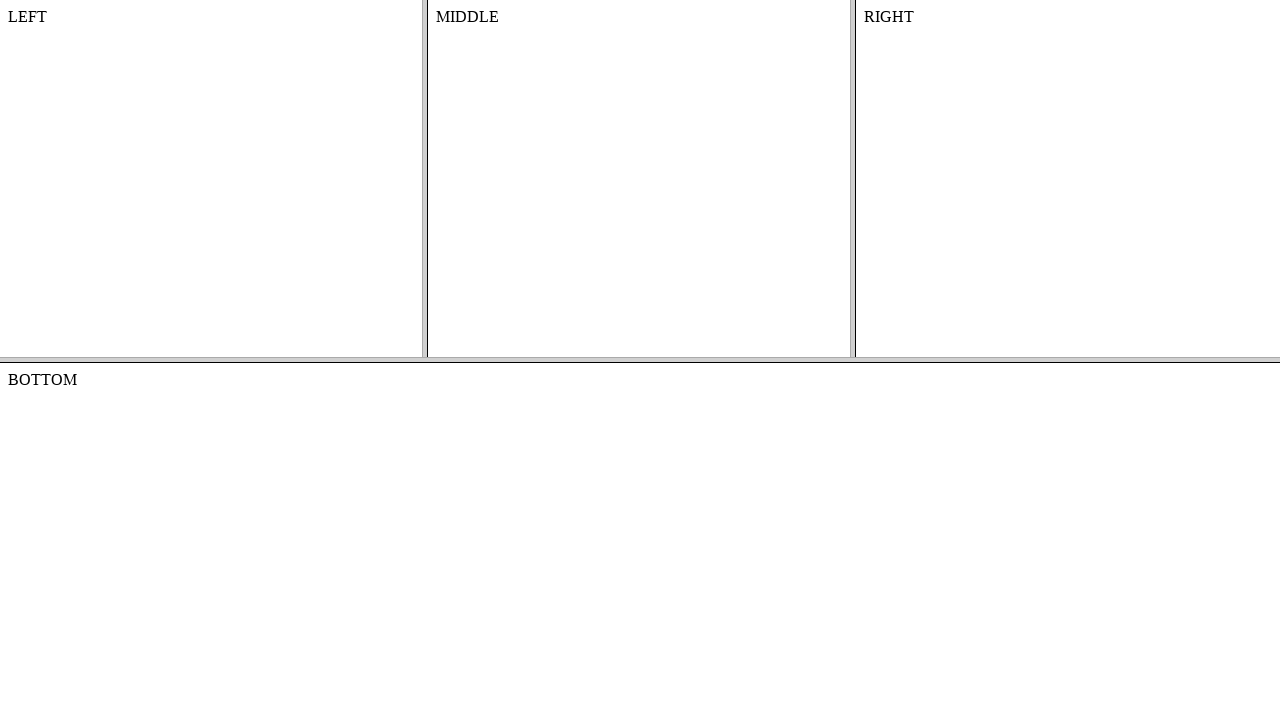

Switched to the left frame within the top frame
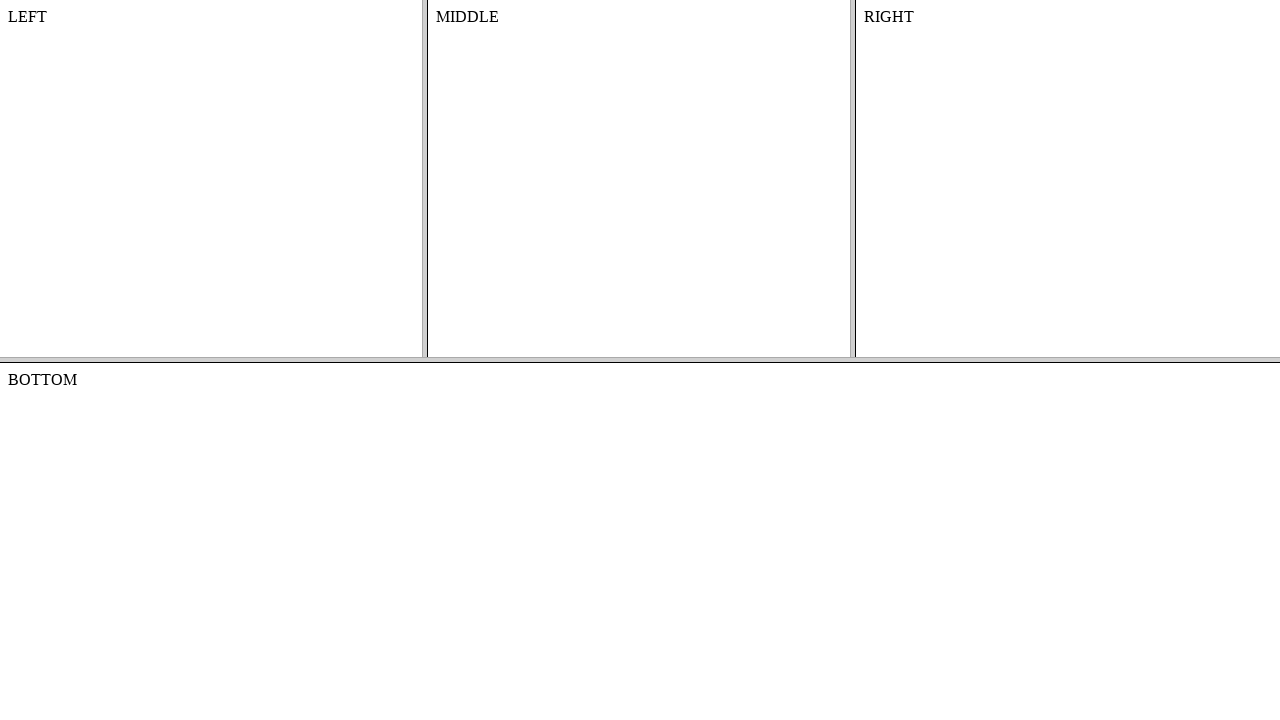

Waited for left frame body to load
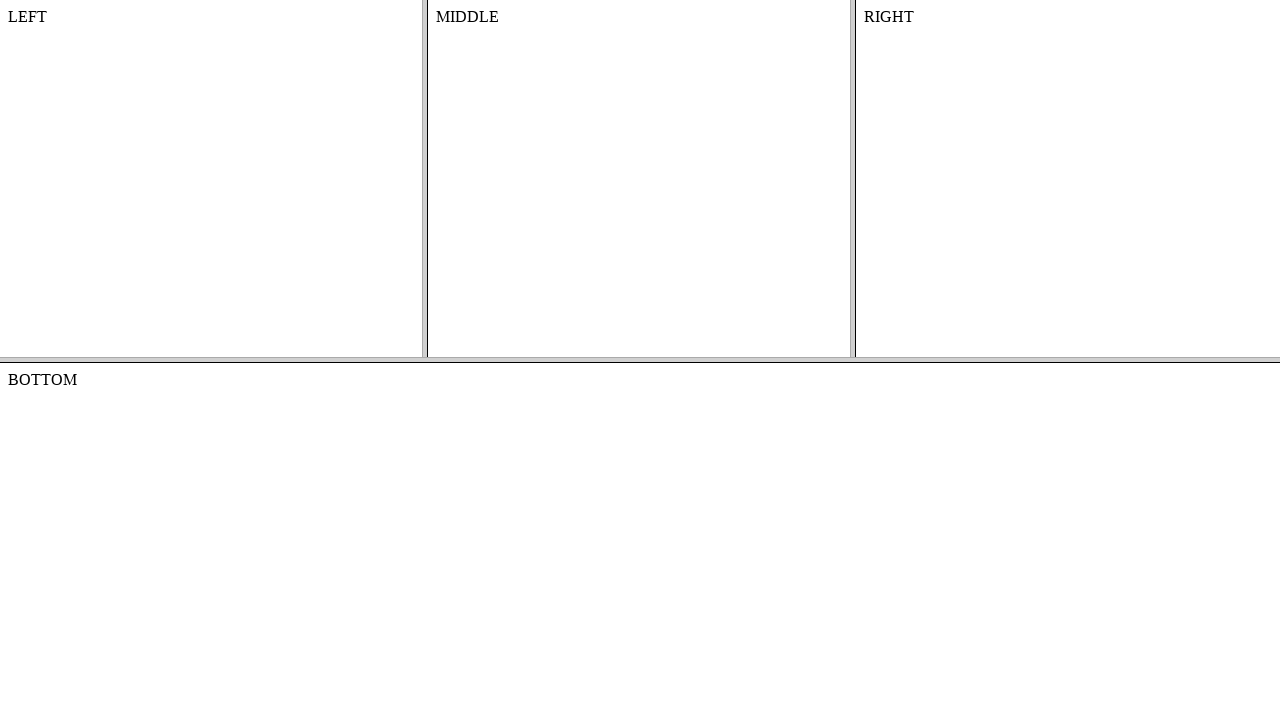

Retrieved left frame text content: '
    LEFT
    

'
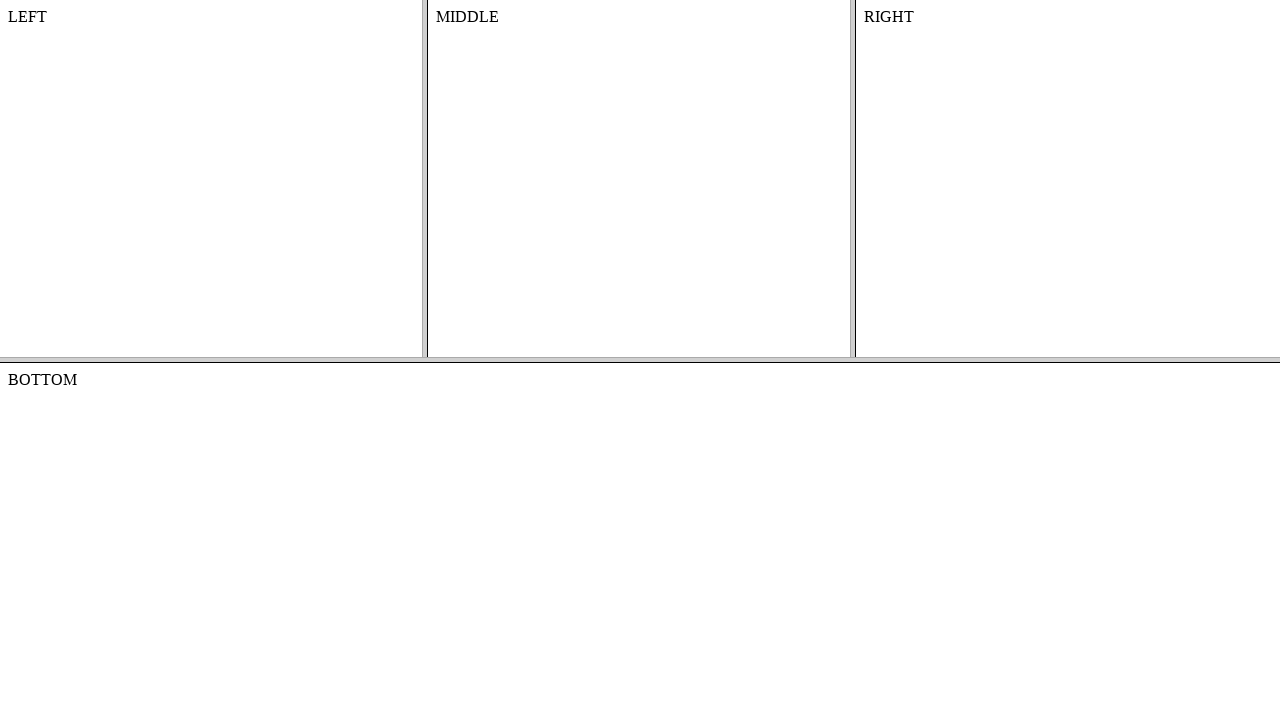

Printed left frame text content
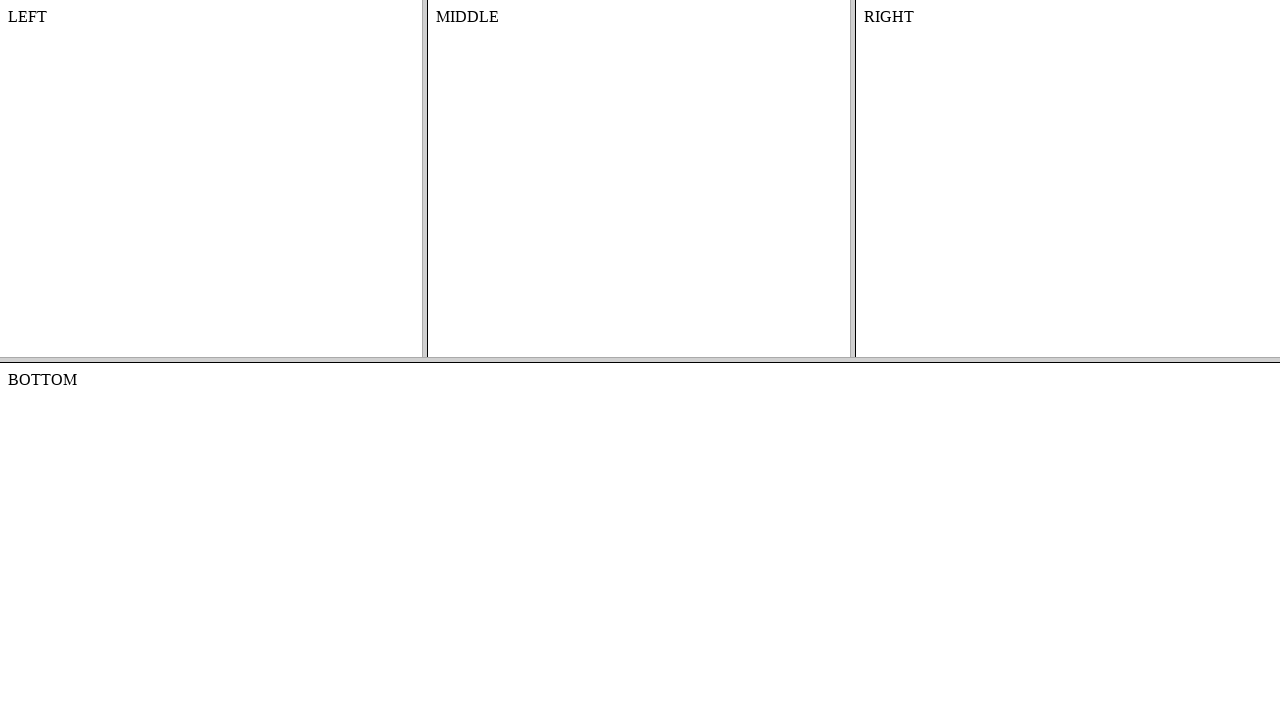

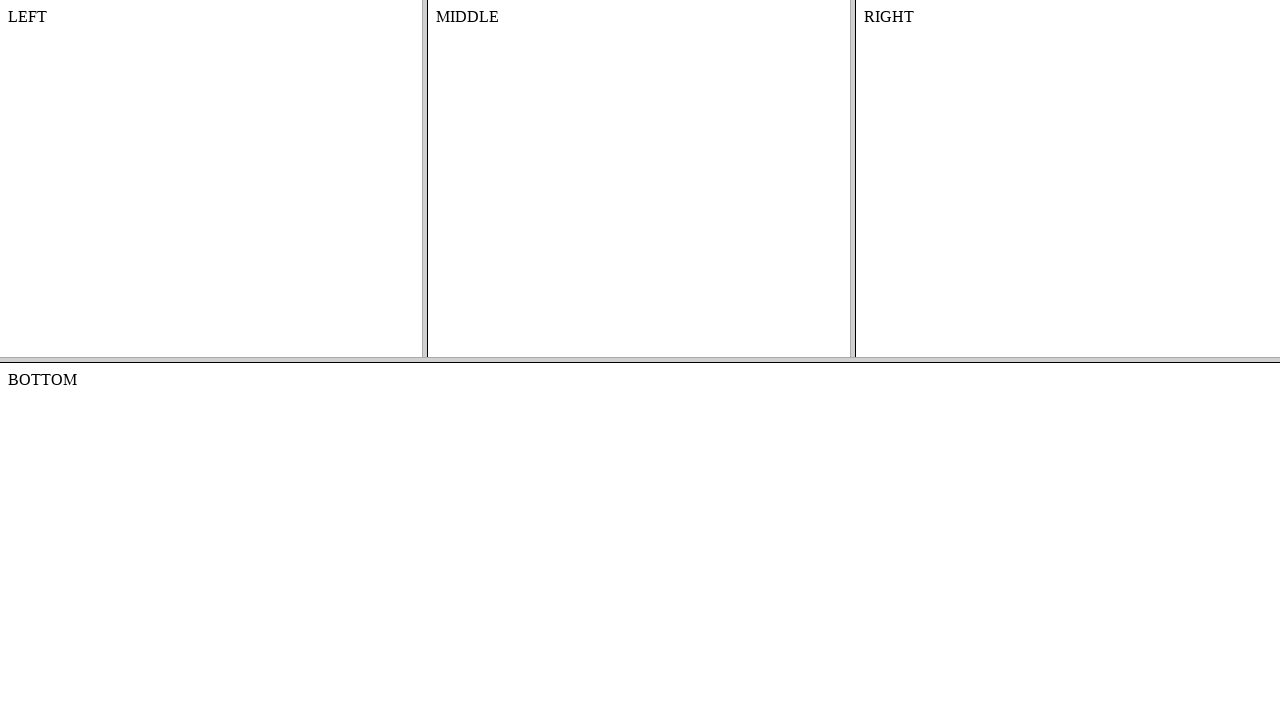